Tests the enable/disable state of a login button, demonstrating that it becomes enabled after filling username and password fields

Starting URL: https://training.openspan.com/login

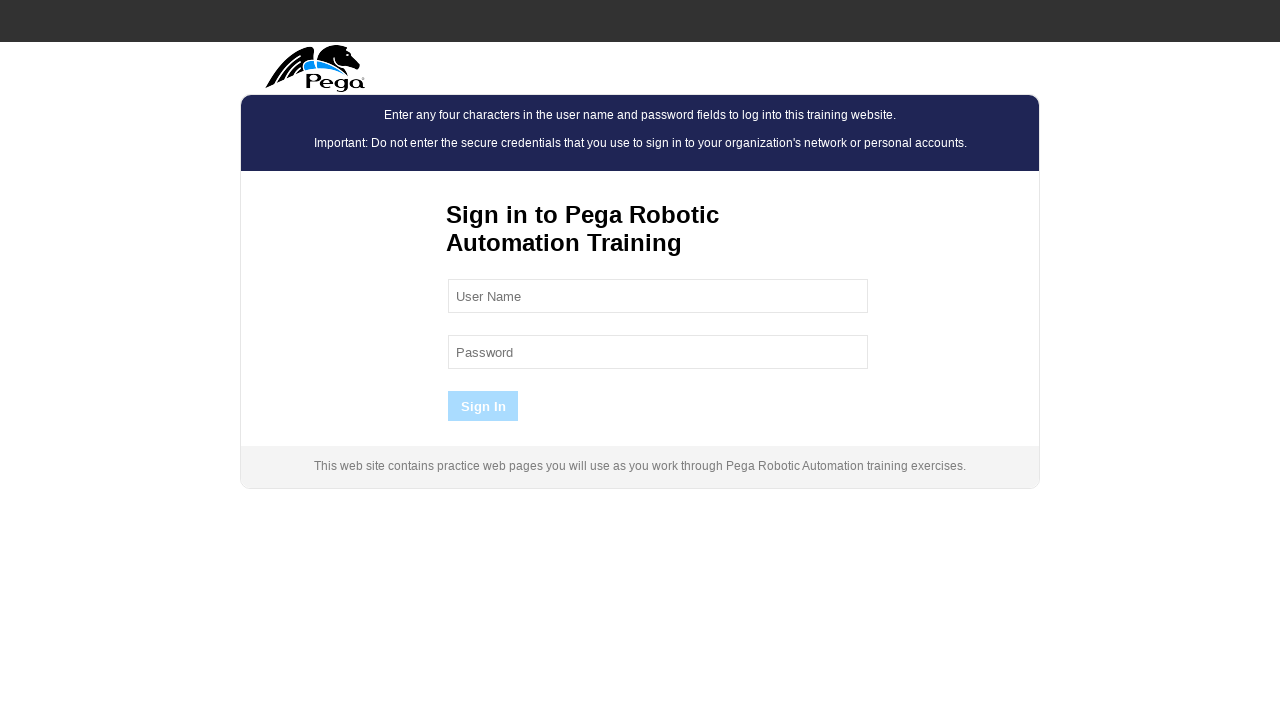

Checked initial state of login button (disabled)
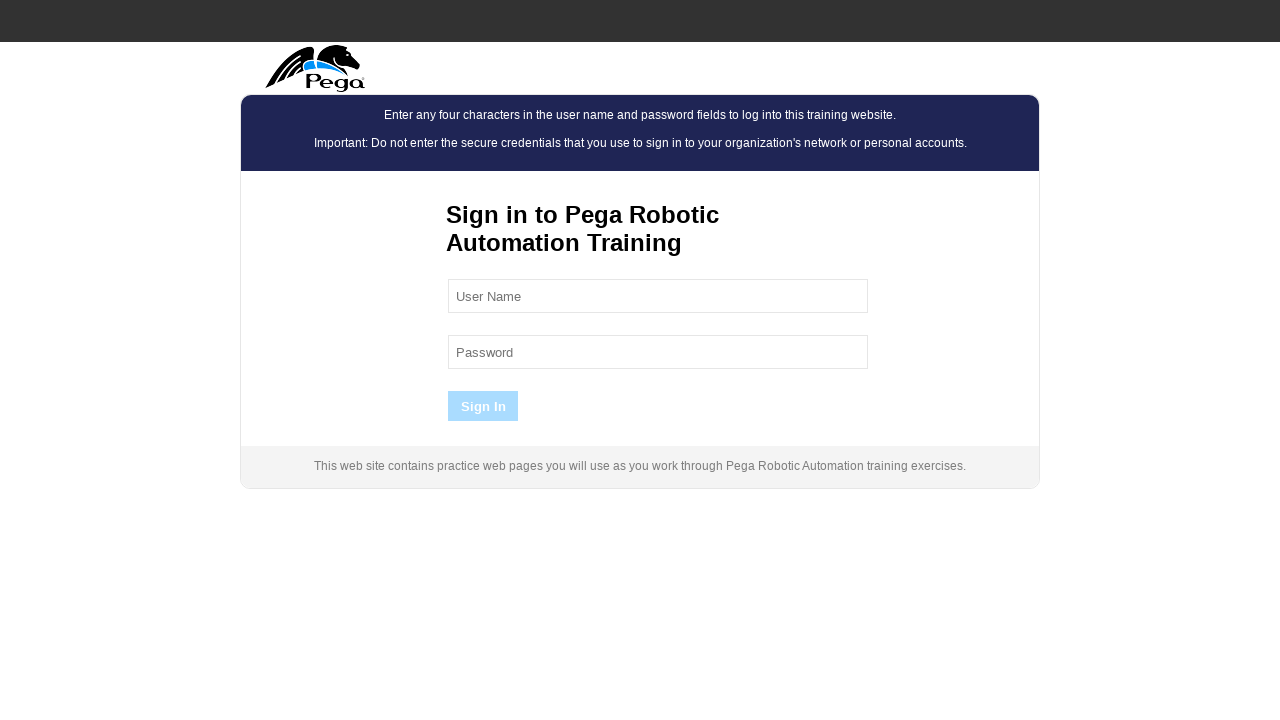

Filled username field with 'testing' on //input[@id='user_name']
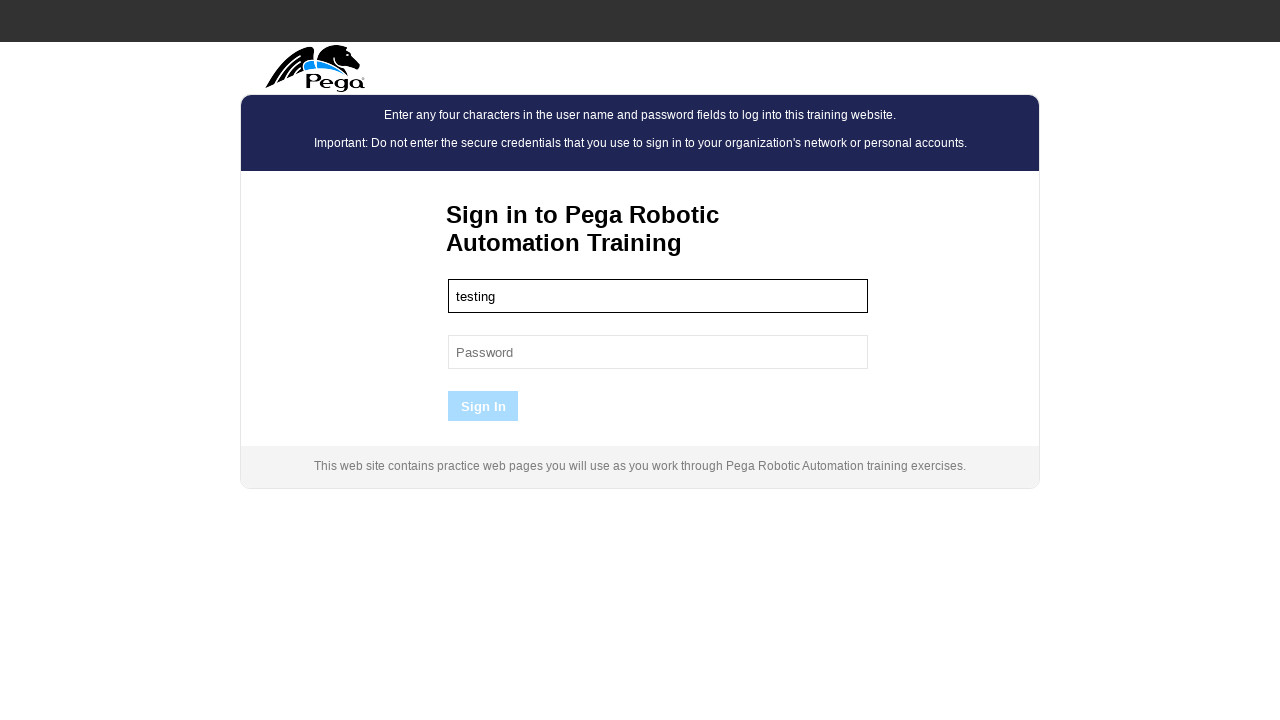

Filled password field with 'testing123' on //input[@id='user_pass']
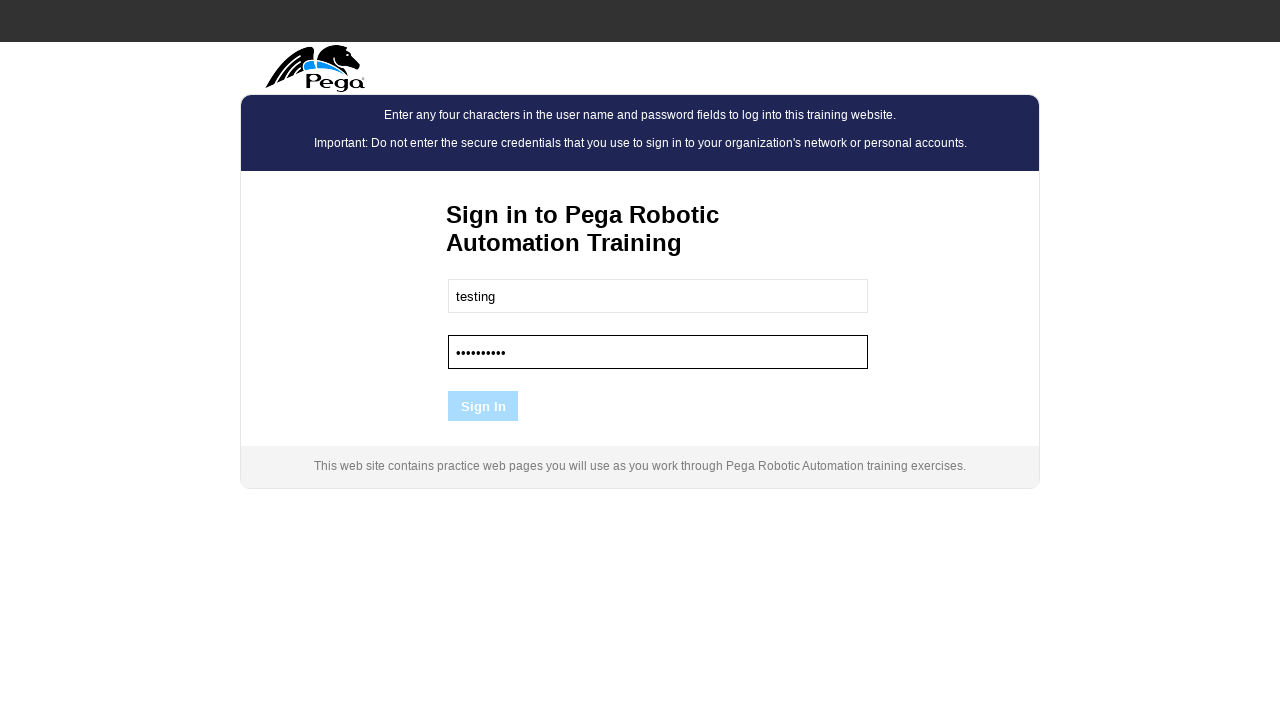

Checked login button state after filling fields (enabled)
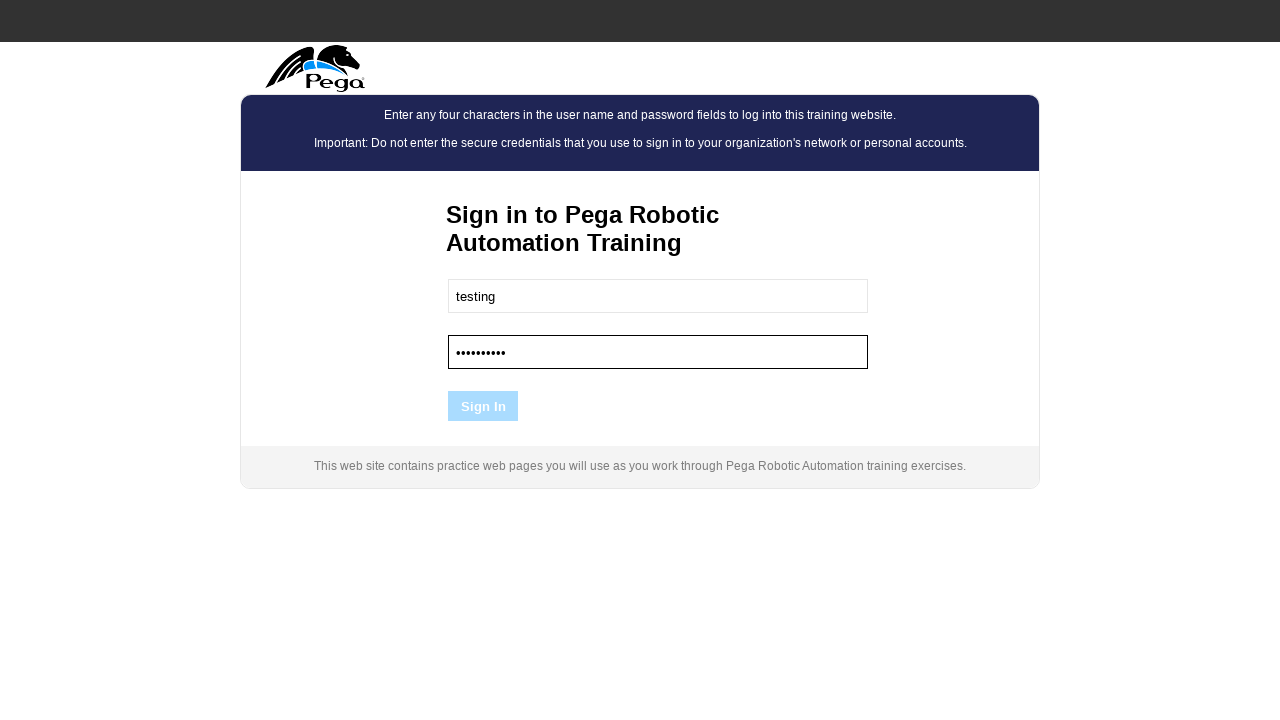

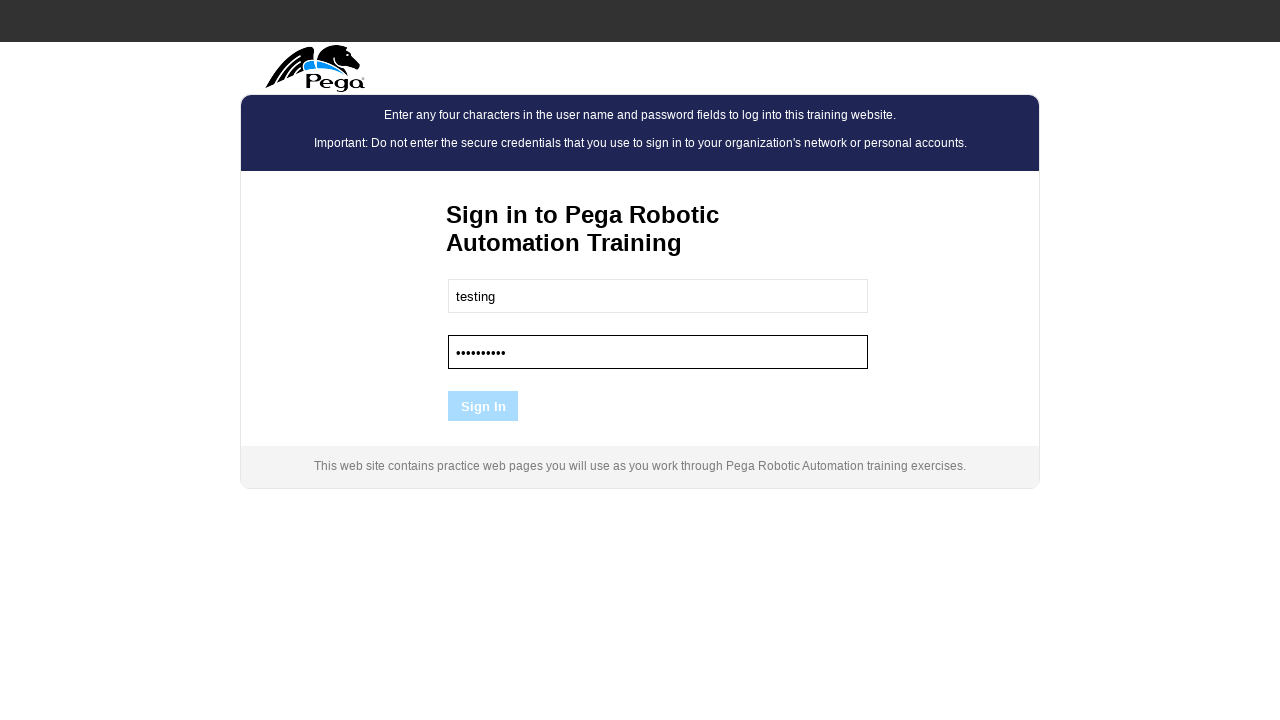